Tests the challenging DOM page by clicking three different buttons with empty href attributes

Starting URL: http://the-internet.herokuapp.com/challenging_dom

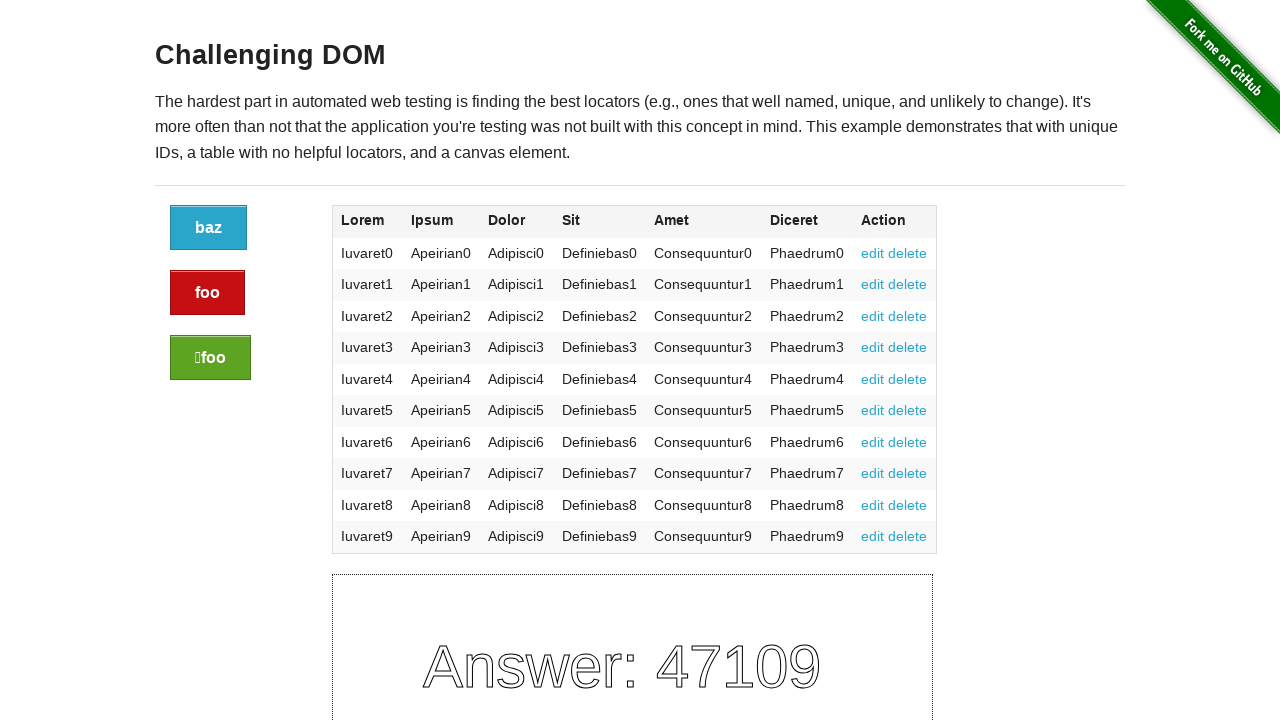

Clicked the first button with empty href attribute at (208, 228) on xpath=//a[@class='button']
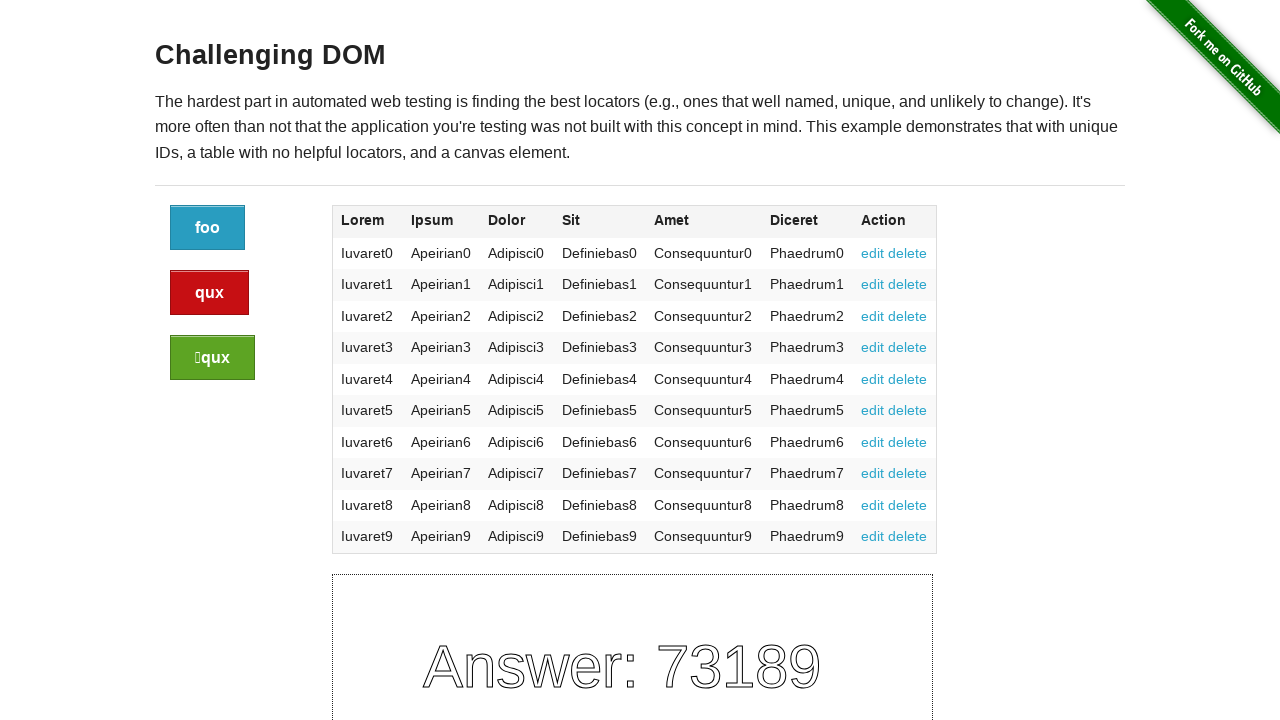

Waited 1000ms after clicking first button
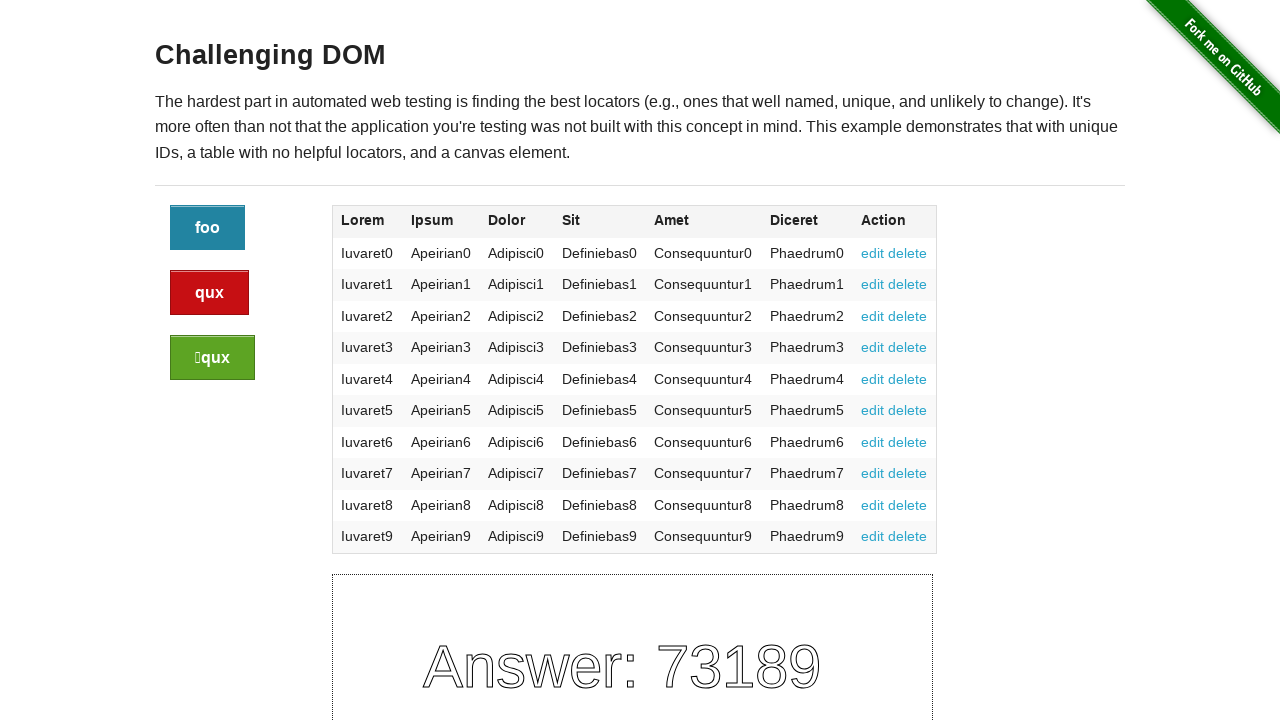

Clicked the second button (alert style) with empty href attribute at (210, 293) on xpath=//a[@class='button alert']
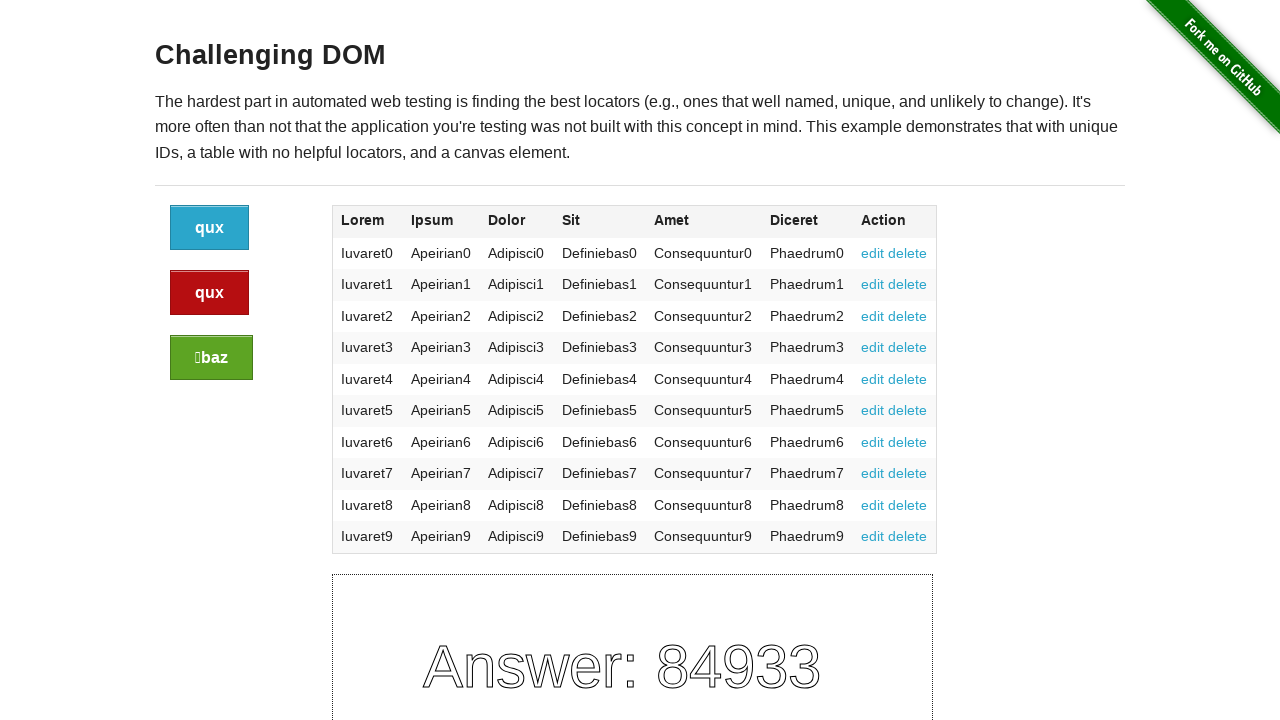

Waited 1000ms after clicking second button
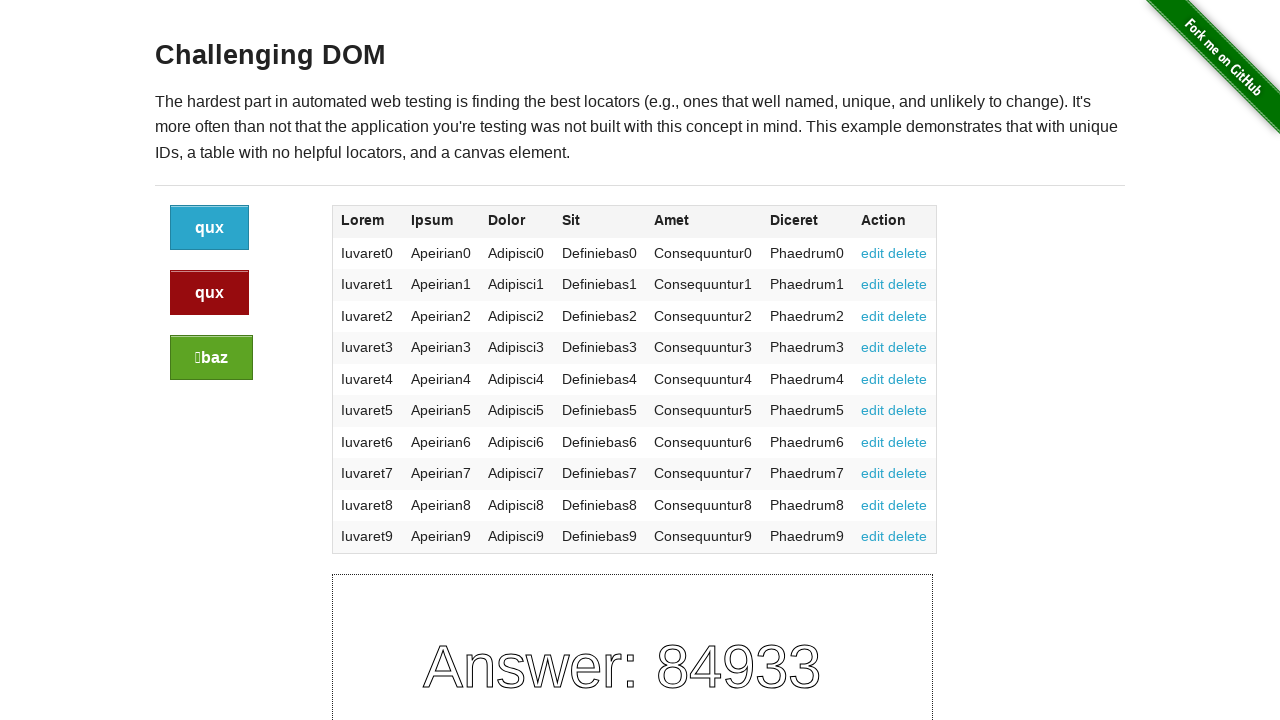

Clicked the third button (success style) with empty href attribute at (212, 358) on xpath=//a[@class='button success']
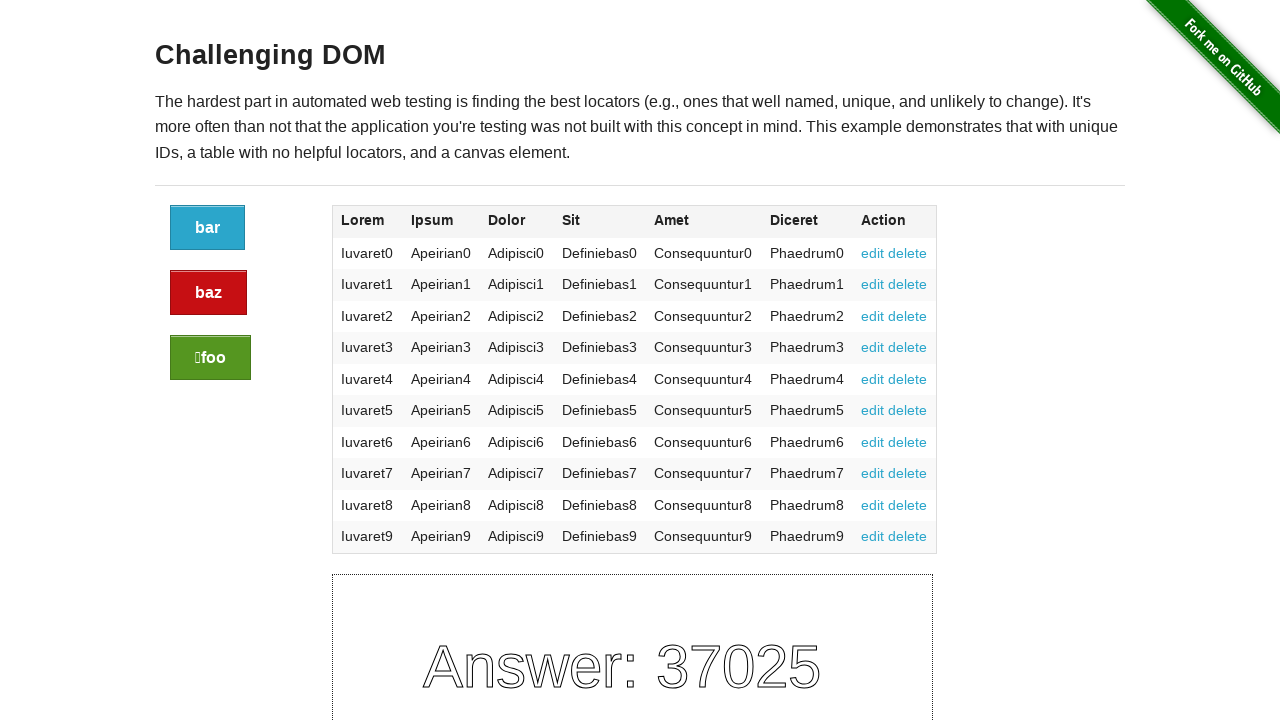

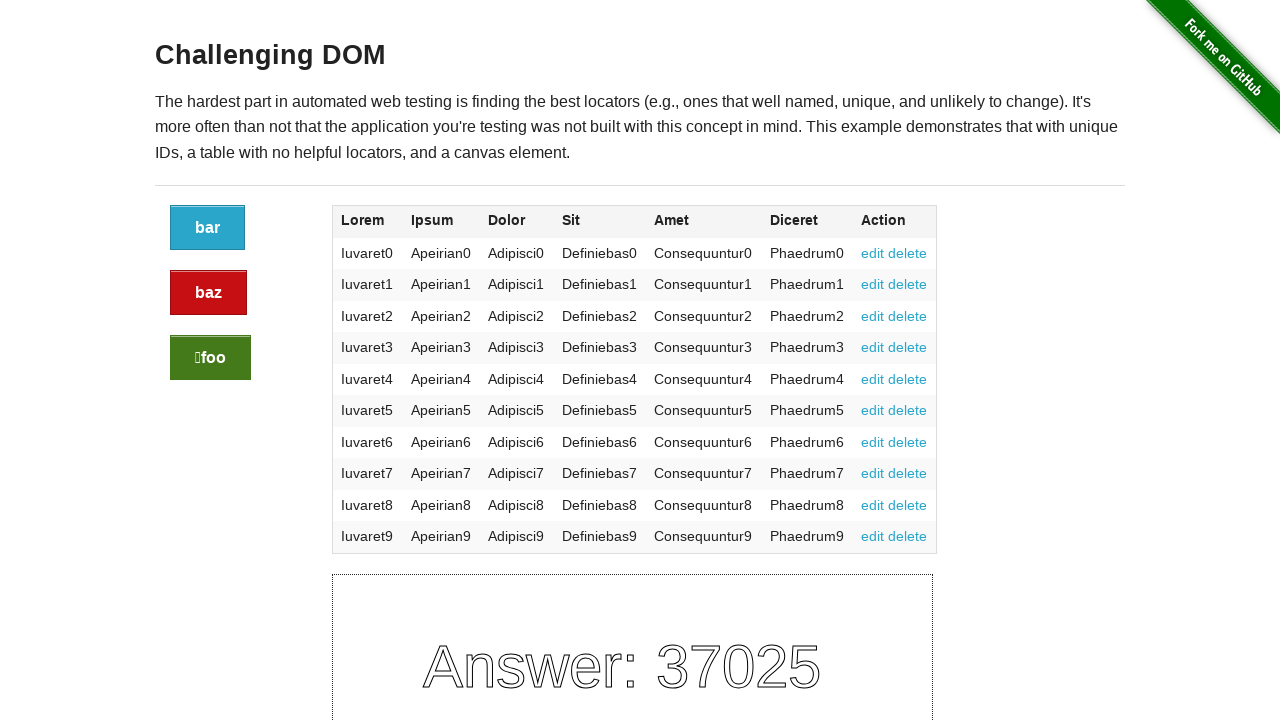